Tests keyboard key press functionality by sending an Enter key press to the page

Starting URL: https://the-internet.herokuapp.com/key_presses

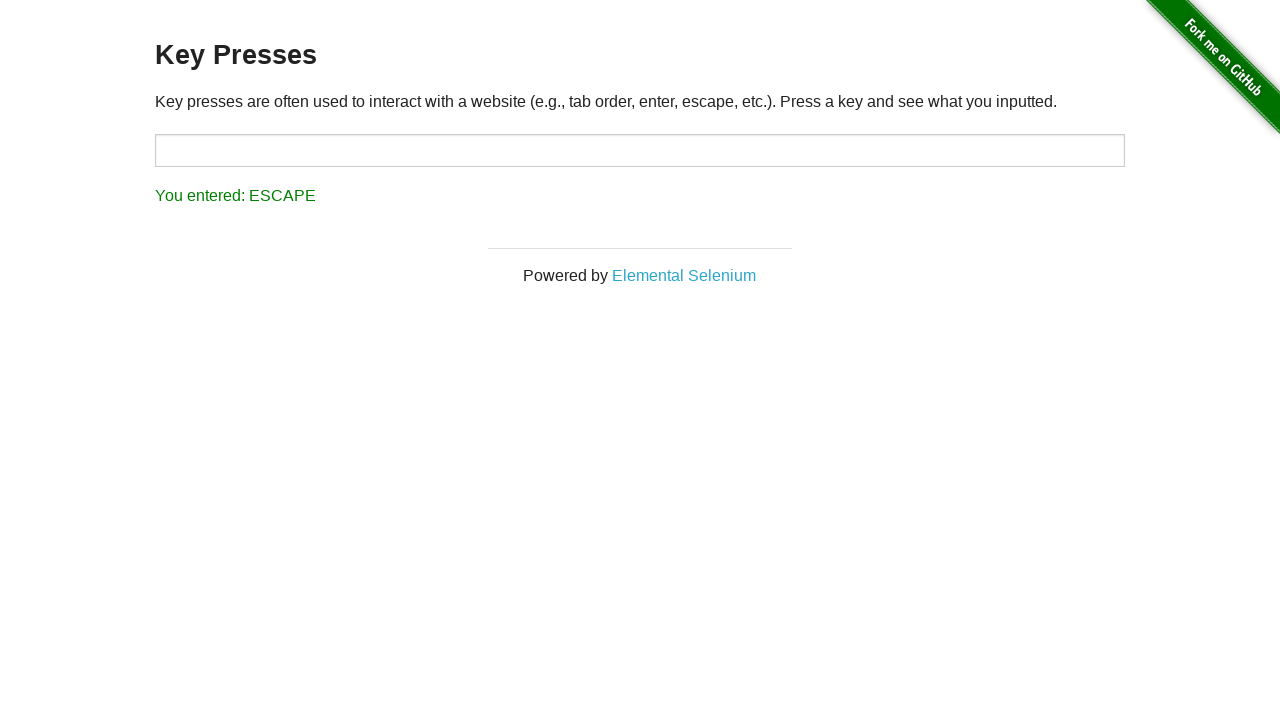

Pressed Enter key
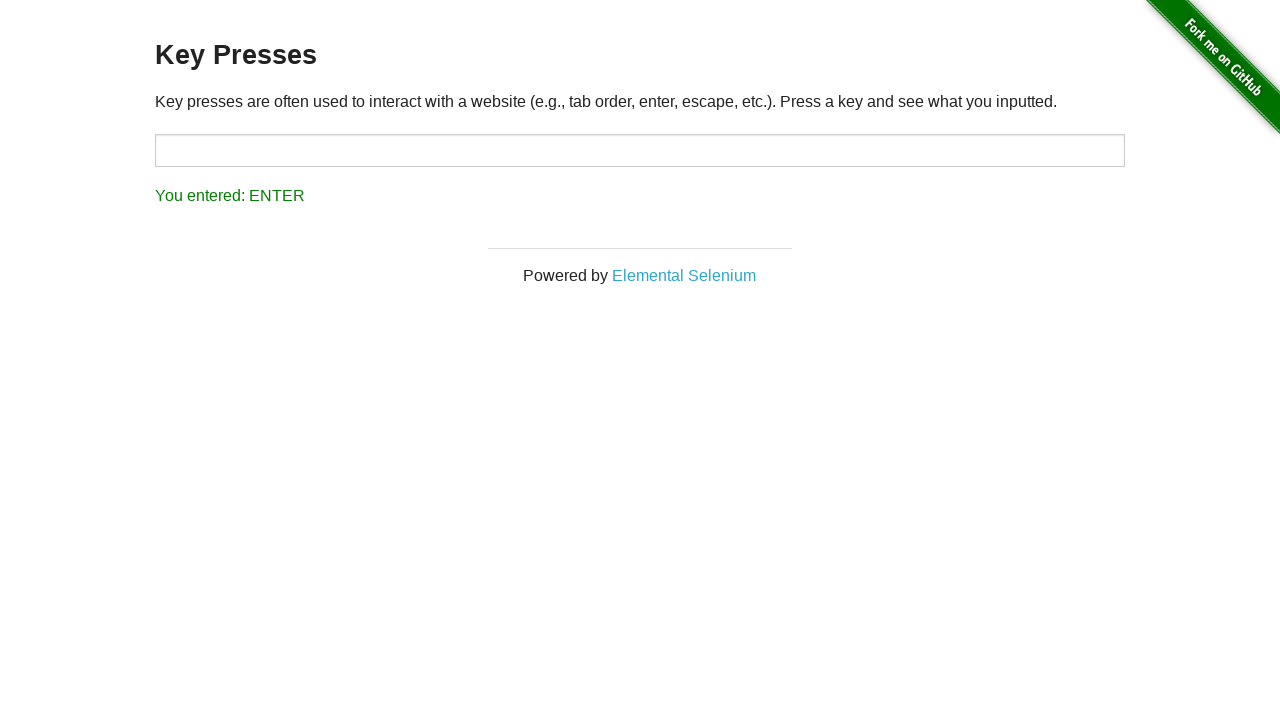

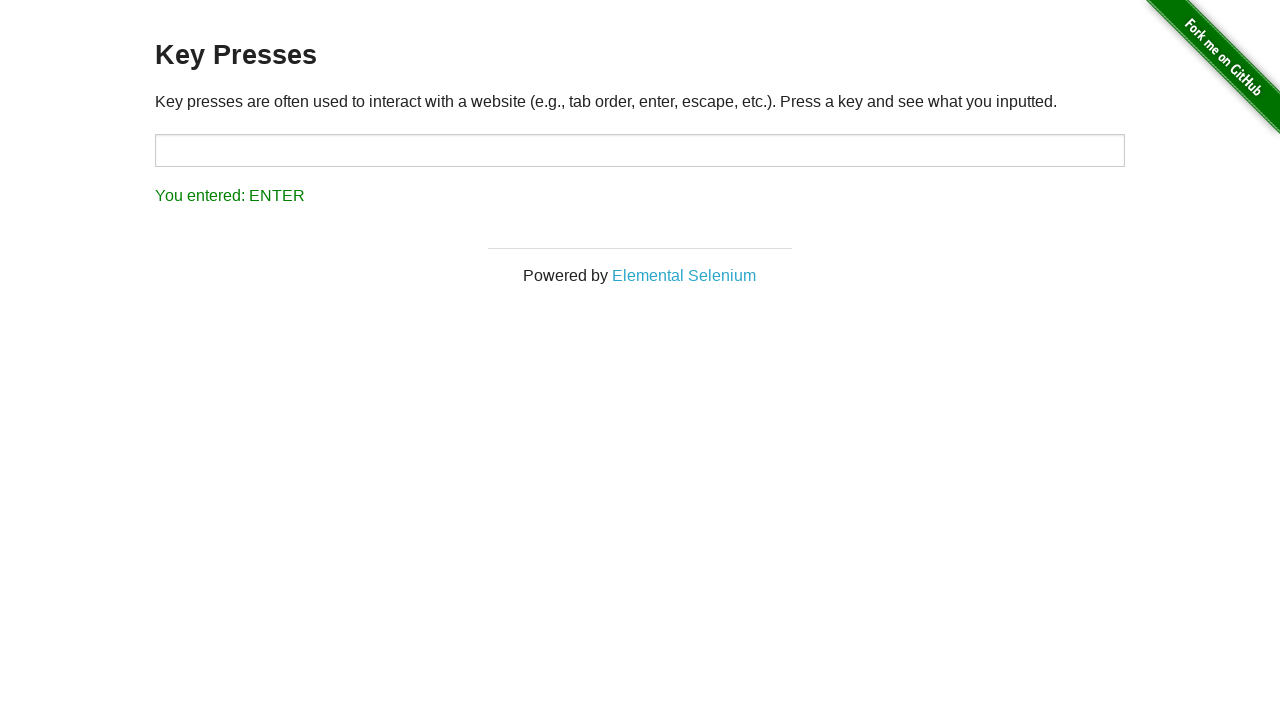